Tests the AstroSage Kundli (birth chart) form by filling in personal details including name, gender, date of birth, time of birth, and birthplace, then submits the form and interacts with the resulting chart data.

Starting URL: http://astrosage.com/kundli/

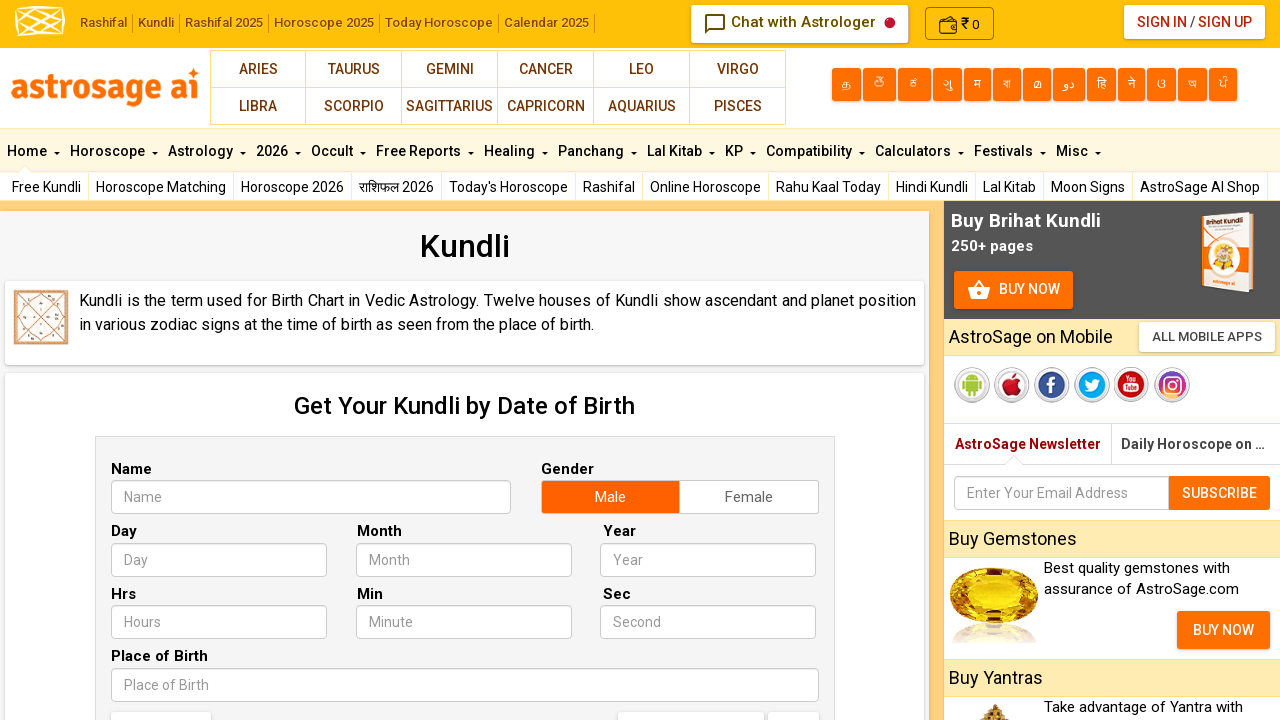

Kundli birth details form loaded
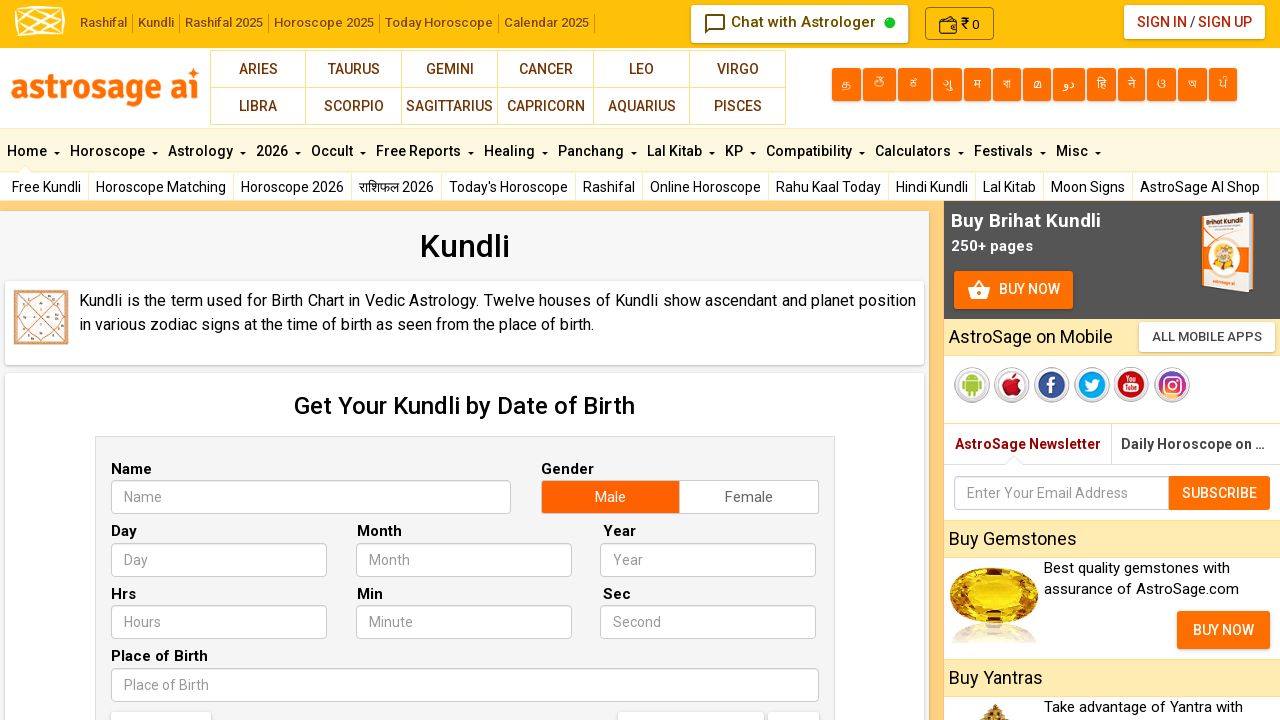

Filled in name field with 'Rajesh Kumar' on form[name='kundlibirthdetails'] input[name='name']
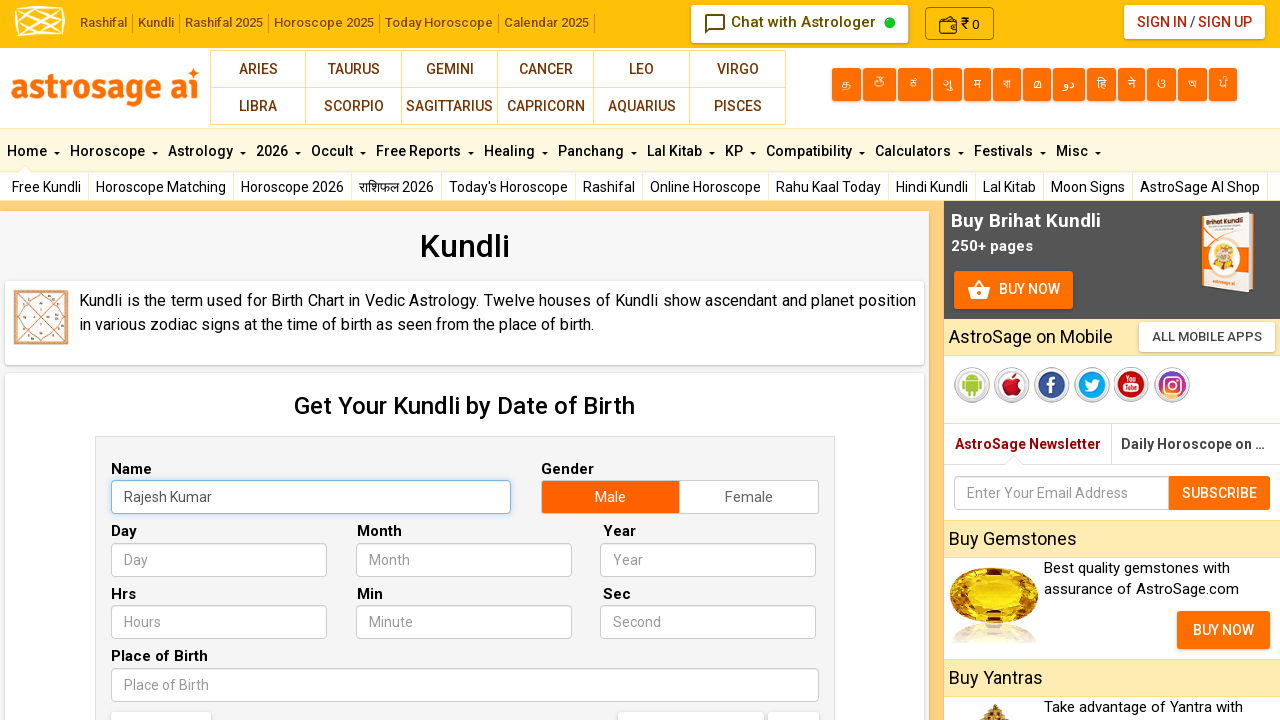

Selected female gender option at (749, 497) on form[name='kundlibirthdetails'] label[for='female']
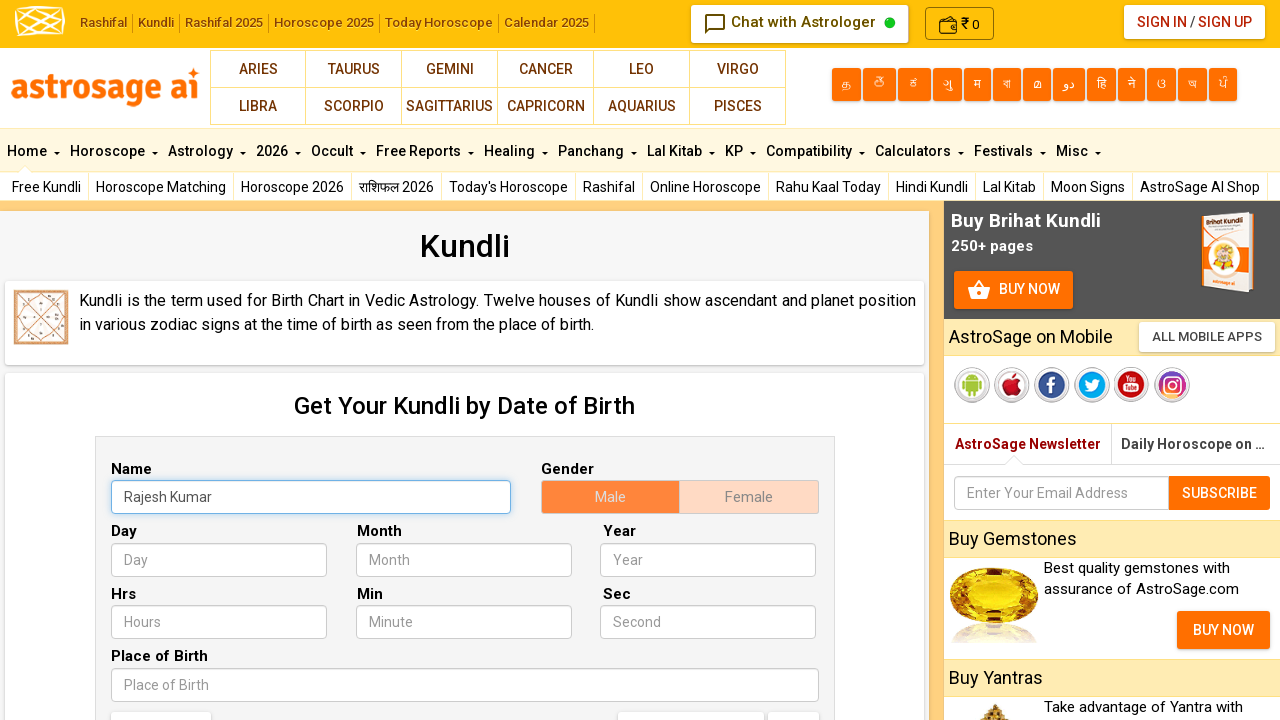

Filled in birth day field with '15' on form[name='kundlibirthdetails'] input[name='day']
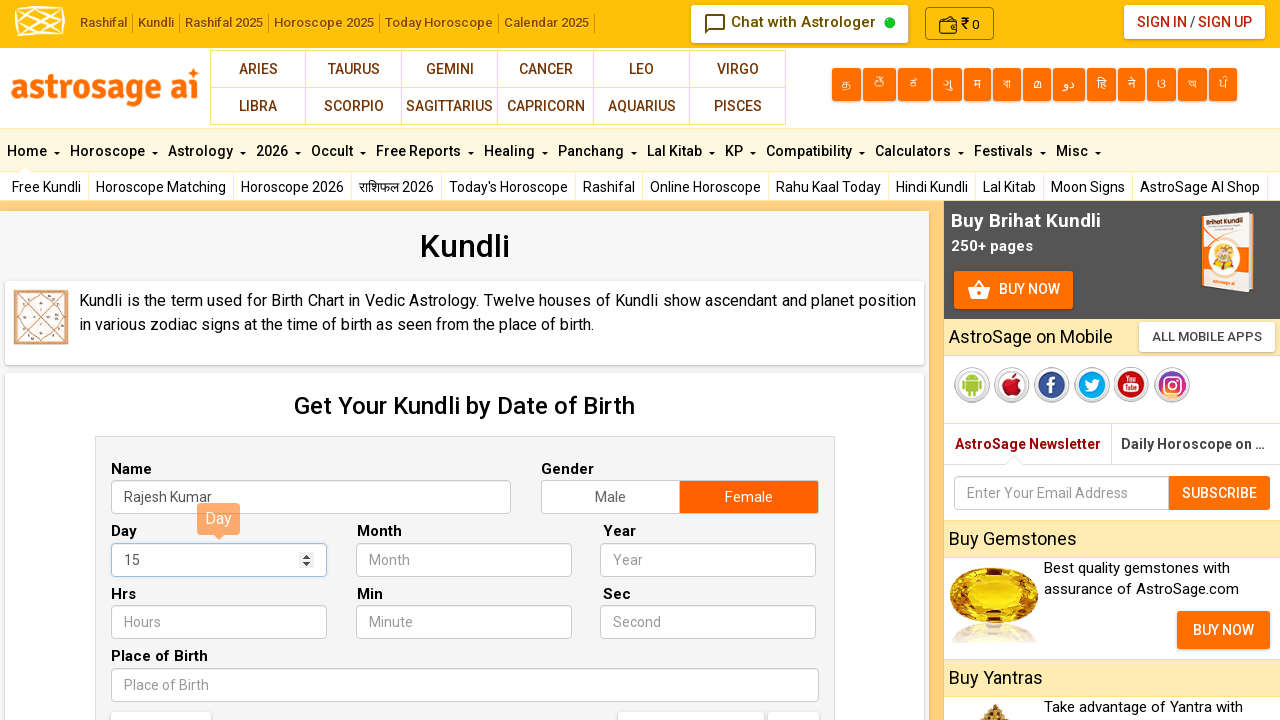

Filled in birth month field with '07' on form[name='kundlibirthdetails'] input[name='month']
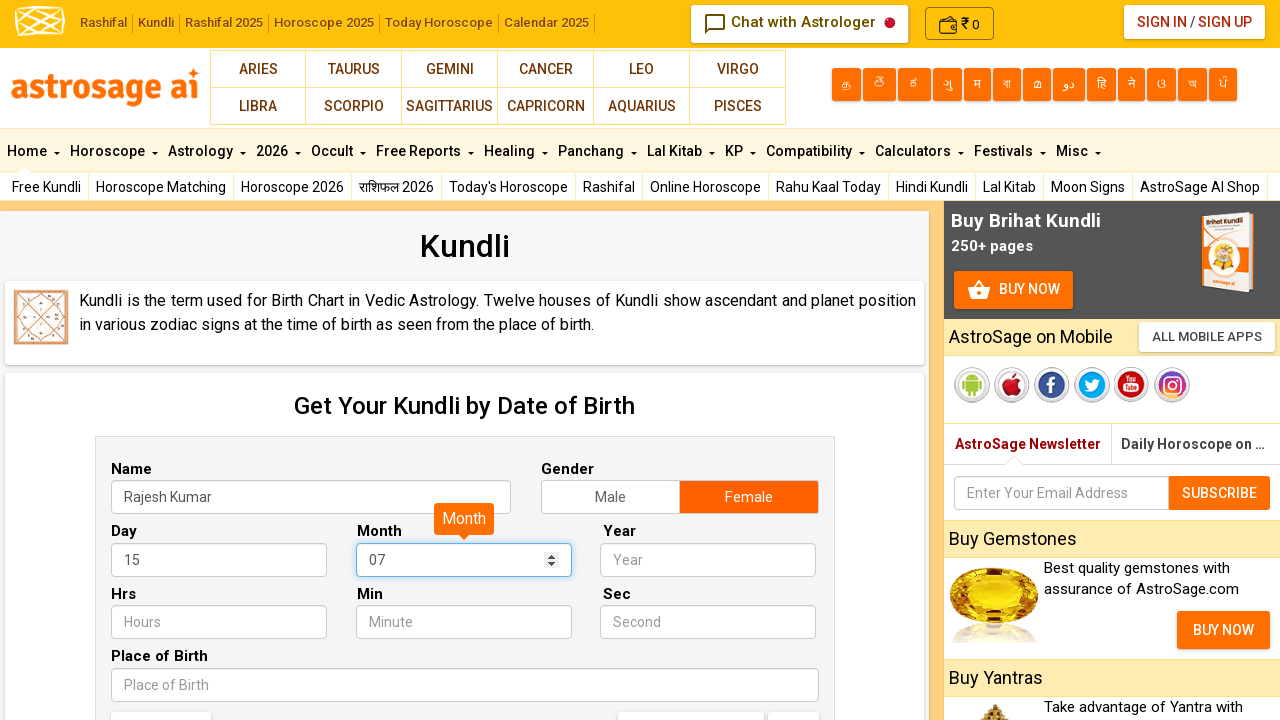

Filled in birth year field with '1988' on form[name='kundlibirthdetails'] input[name='year']
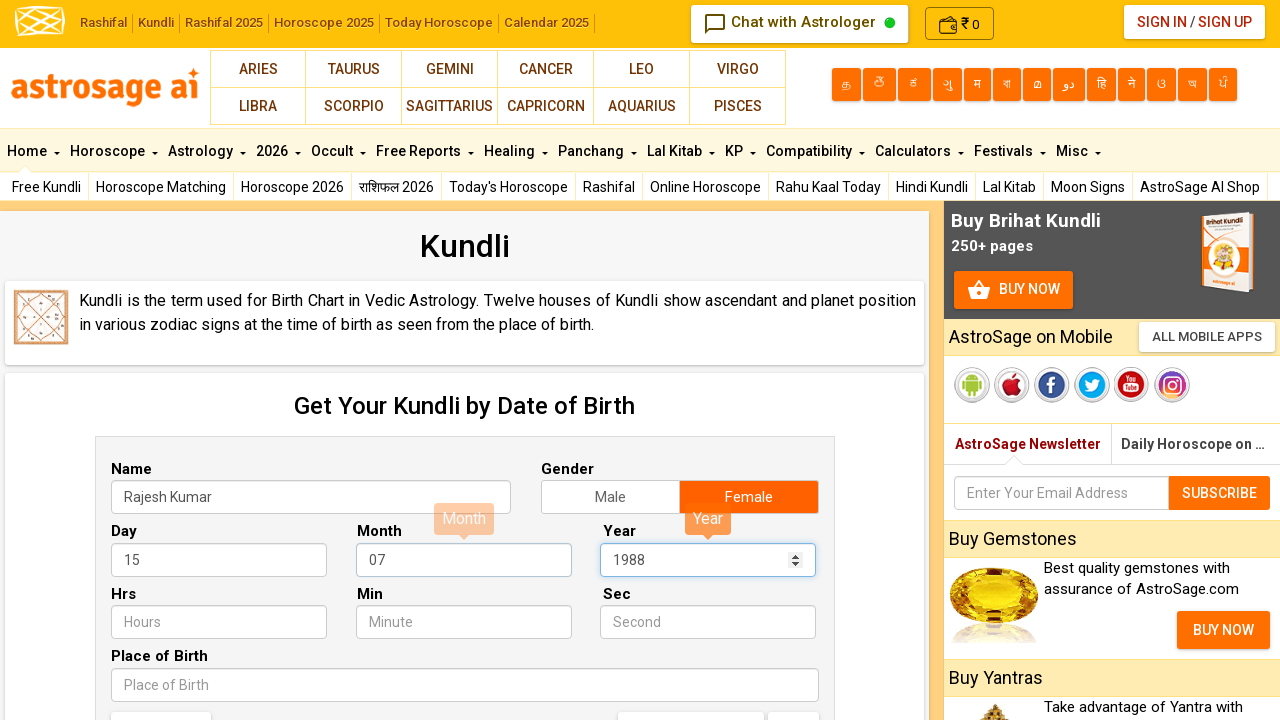

Filled in birth time hours field with '14' on form[name='kundlibirthdetails'] input[name='hrs']
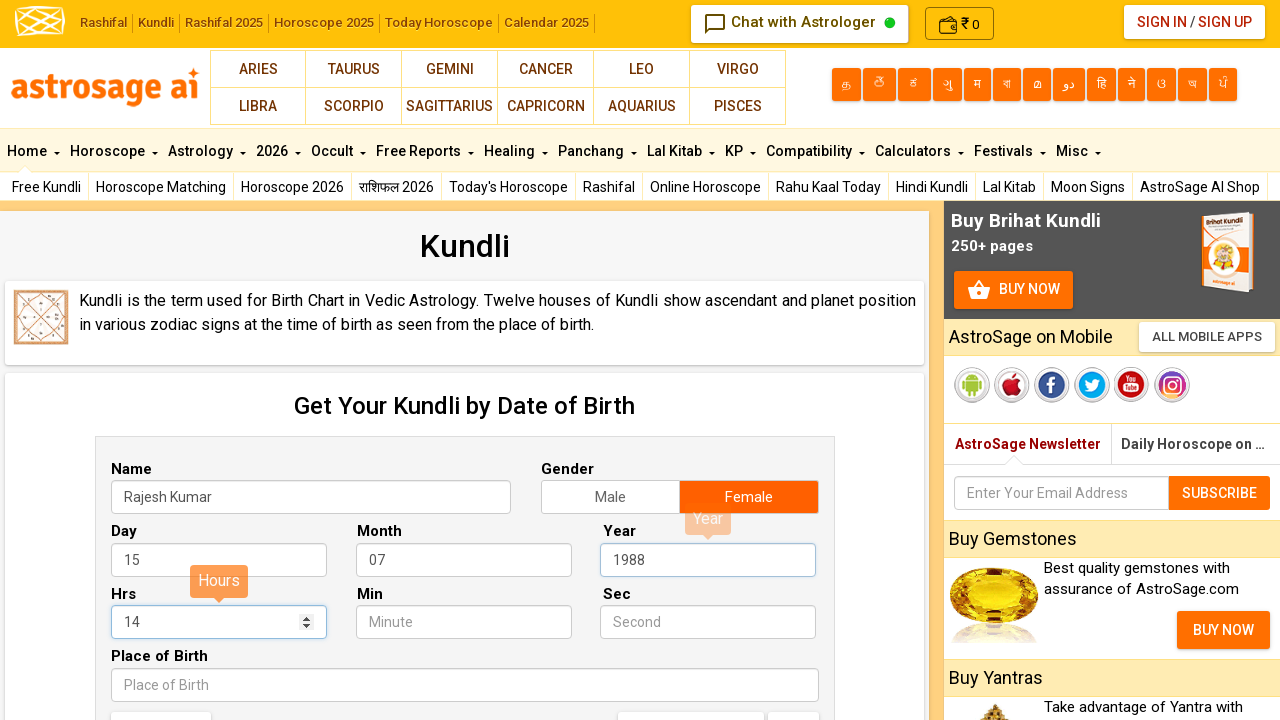

Filled in birth time minutes field with '30' on form[name='kundlibirthdetails'] input[name='min']
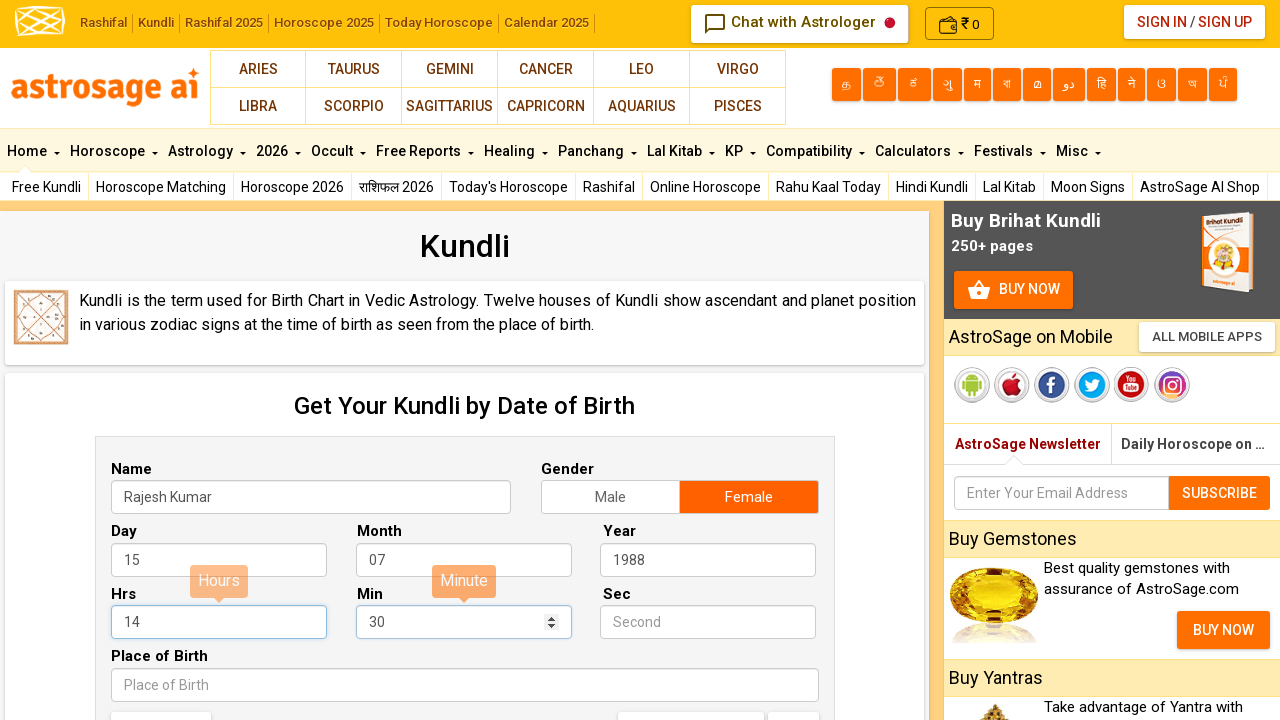

Filled in birth time seconds field with '00' on form[name='kundlibirthdetails'] input[name='sec']
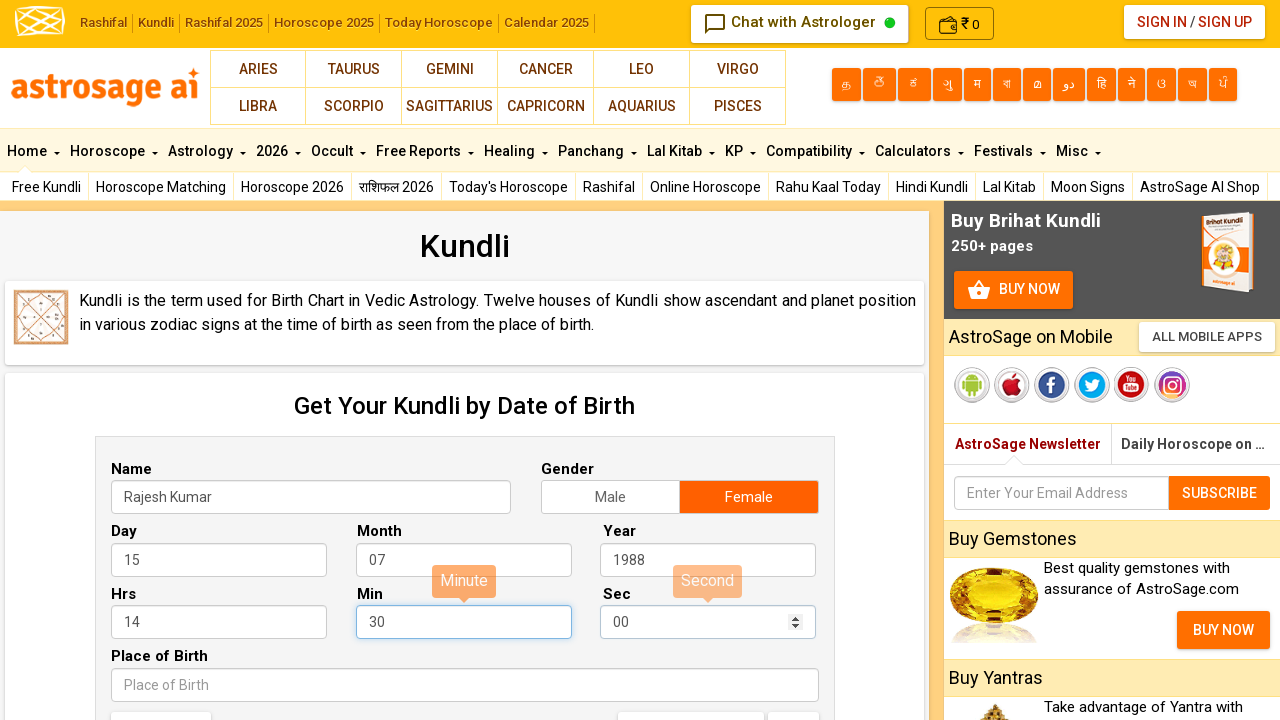

Filled in birthplace field with 'Mumbai' on form[name='kundlibirthdetails'] input[name='place']
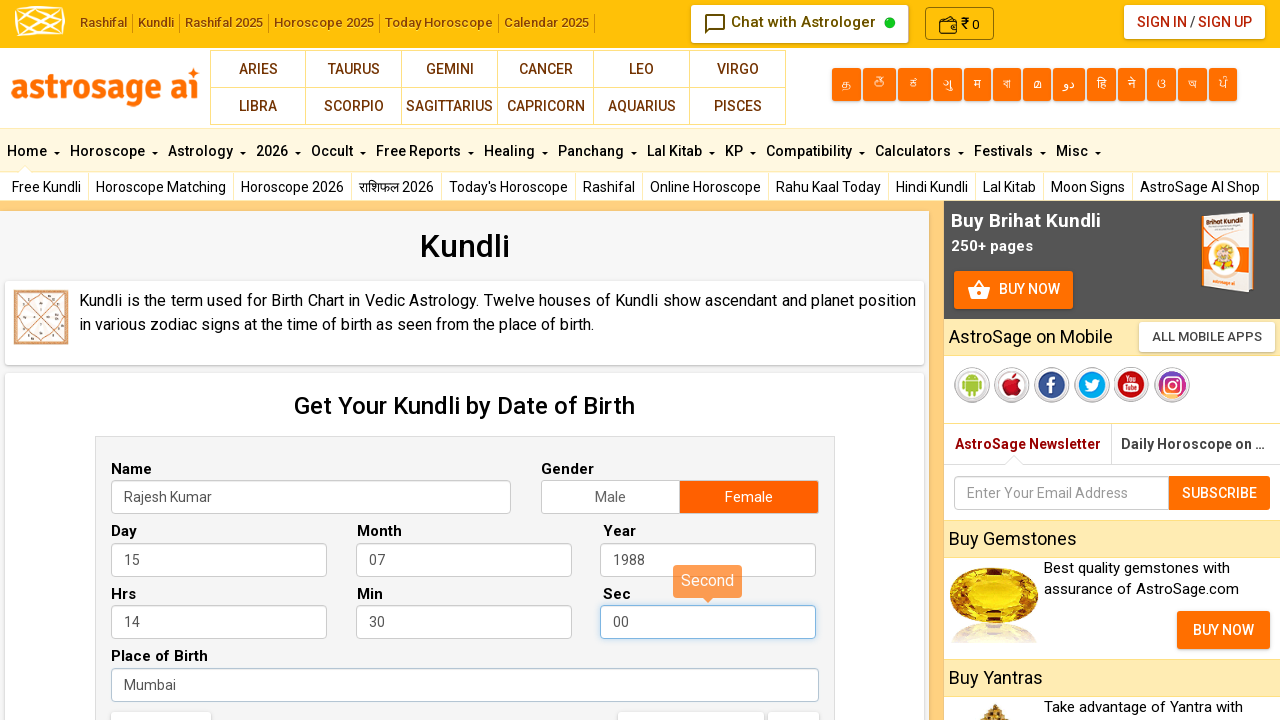

Clicked on place suggestion link for Mumbai at (160, 704) on form[name='kundlibirthdetails'] a#aTag
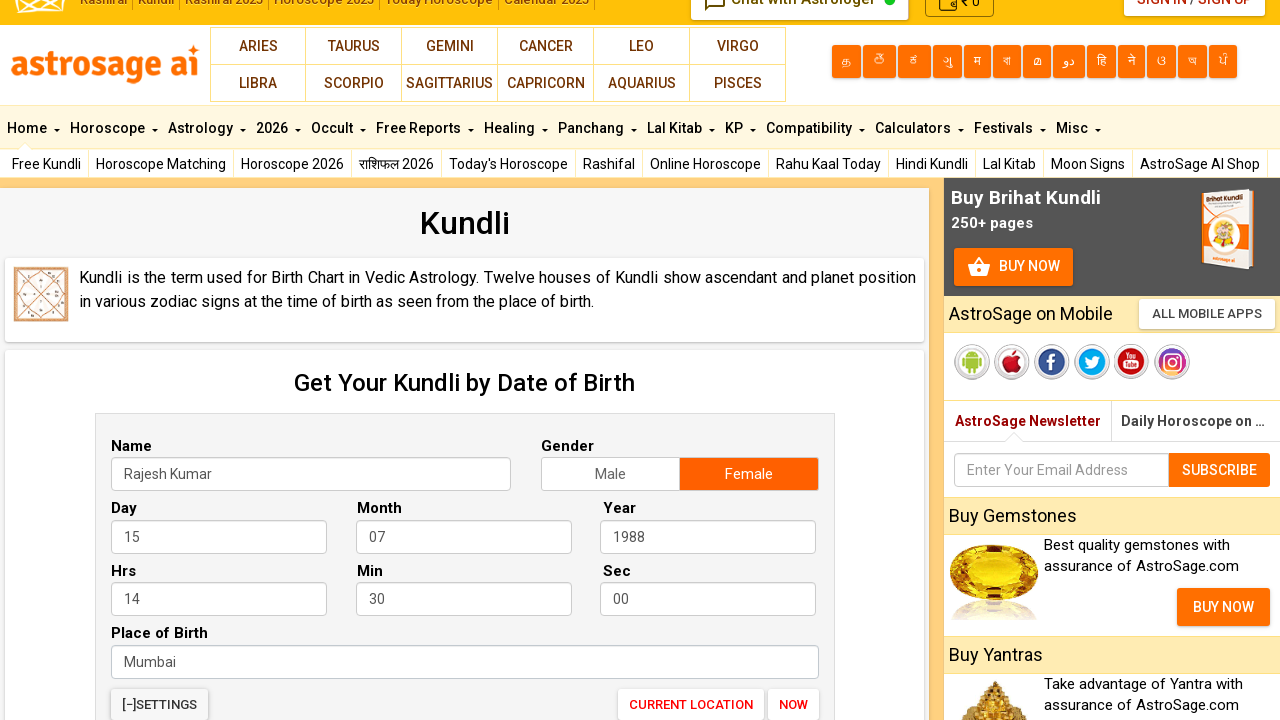

Submitted the Kundli form by clicking 'Show Kundli' button at (464, 361) on form[name='kundlibirthdetails'] button[value='Show Kundli']
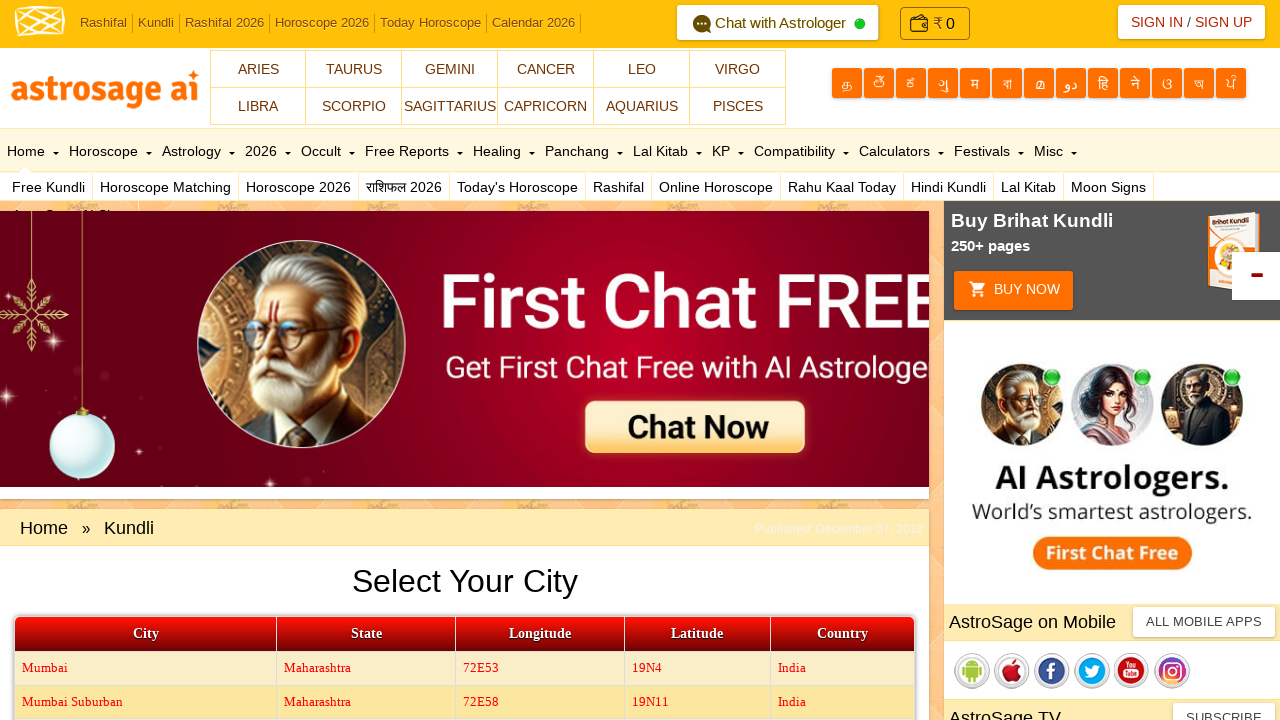

Results table loaded successfully
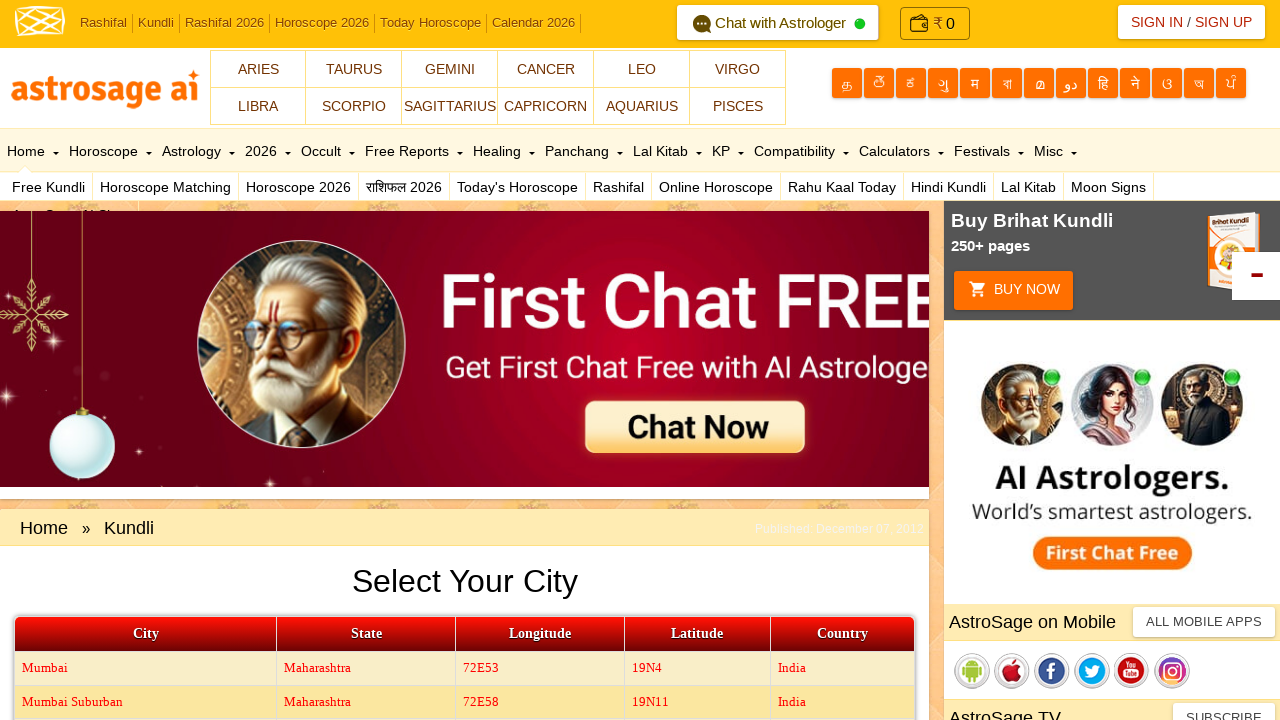

Clicked on the first result link in the table at (45, 668) on .ui-atlas-table tr:nth-child(2) td a
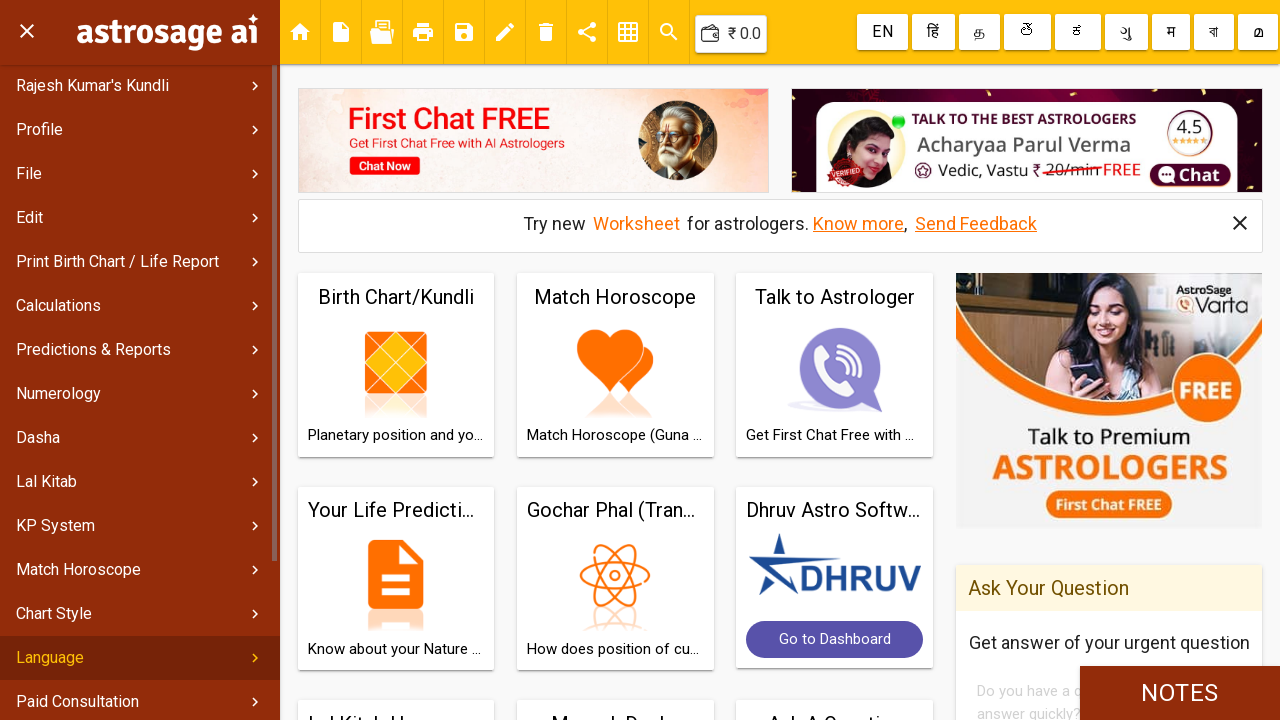

Main content area loaded with chart data
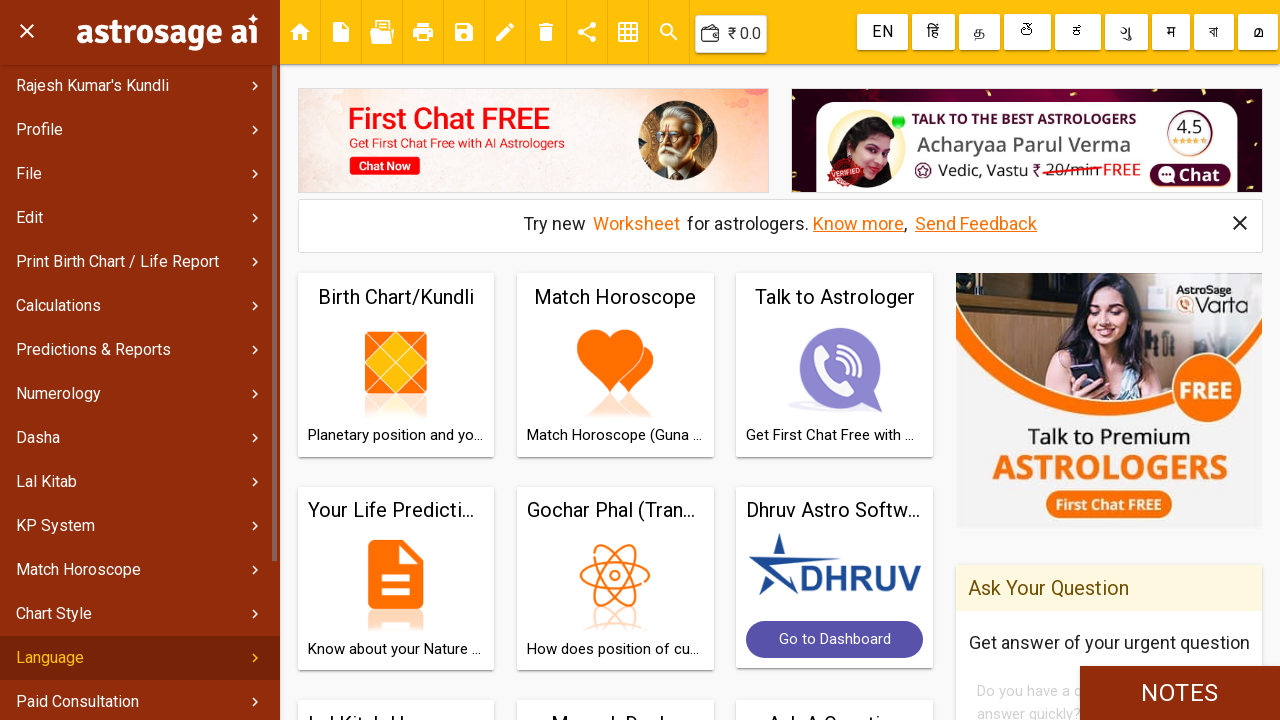

Clicked on the first card link in the results at (396, 365) on #main-content a:first-of-type
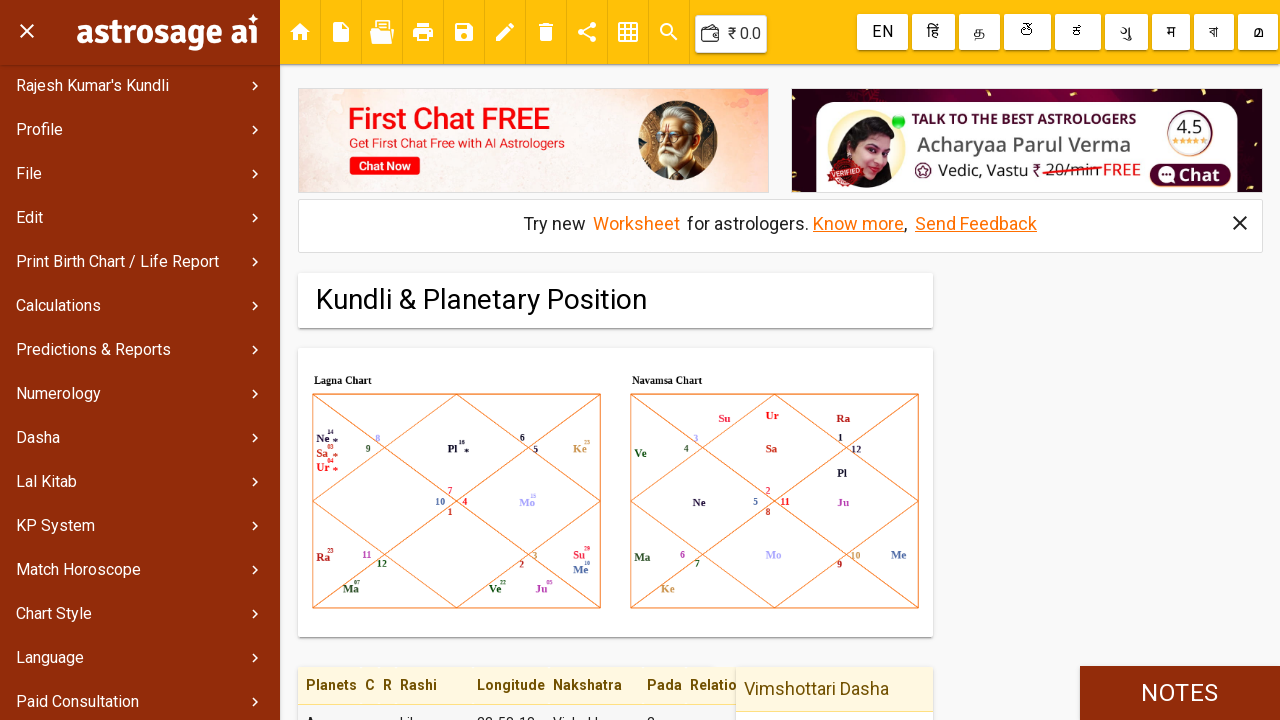

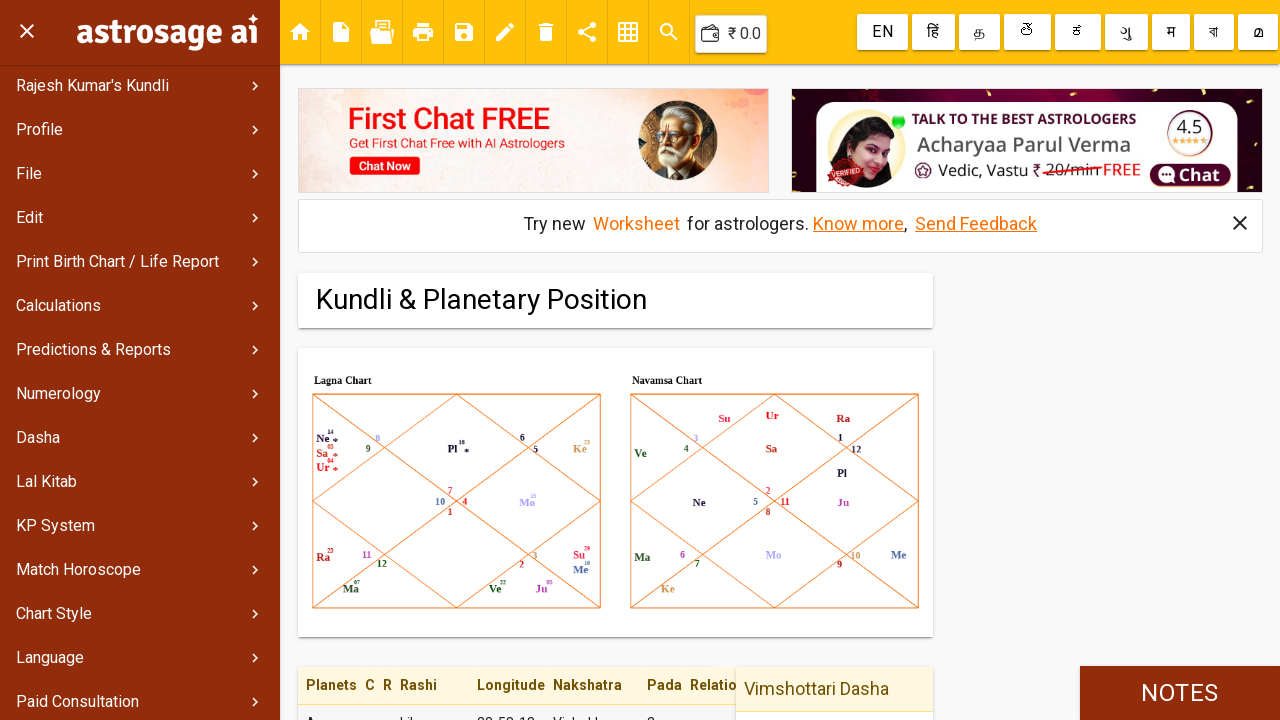